Tests the Name text box on DemoQA by entering a name and submitting the form

Starting URL: https://demoqa.com/text-box

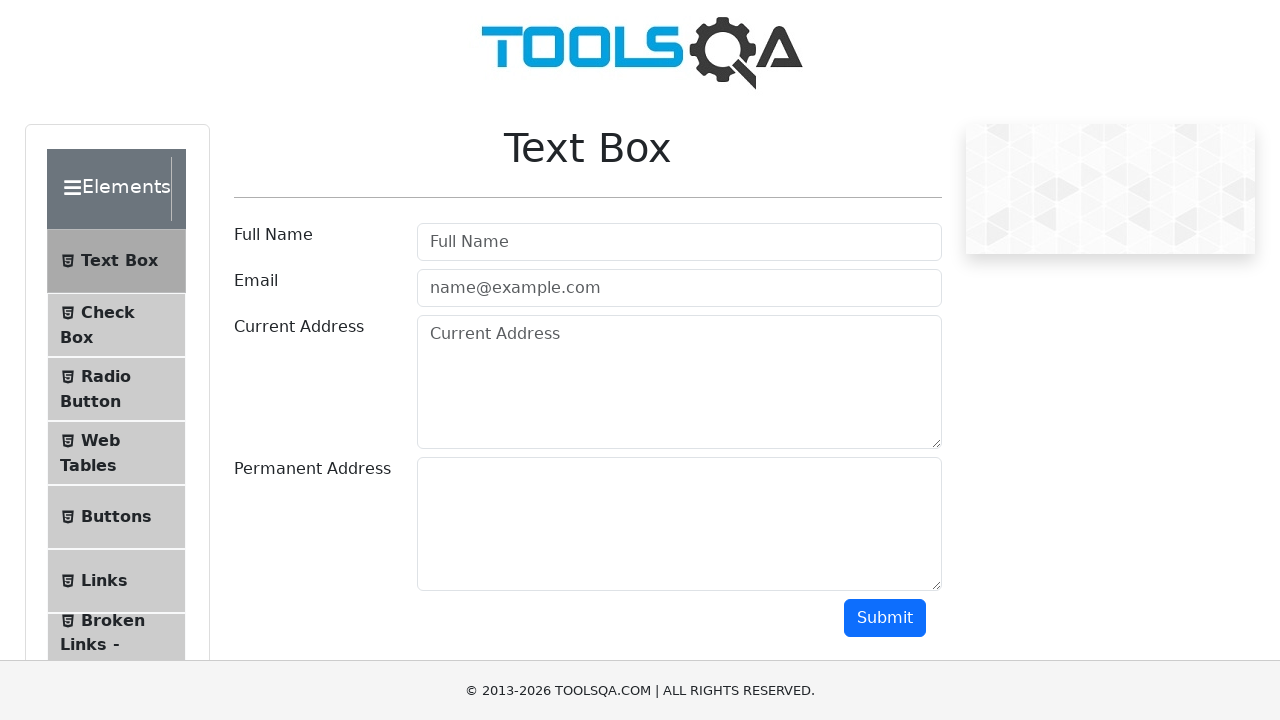

Filled userName field with 'Oleg' on #userName
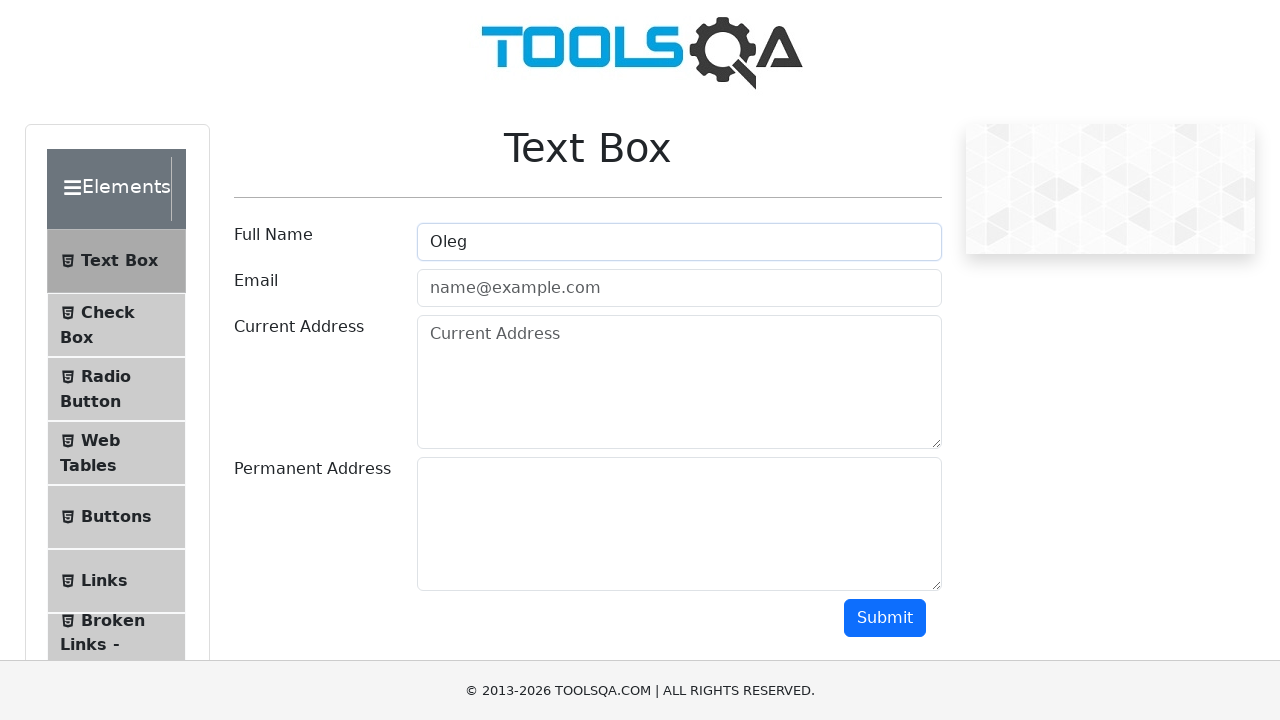

Clicked submit button to submit the form at (885, 618) on #submit
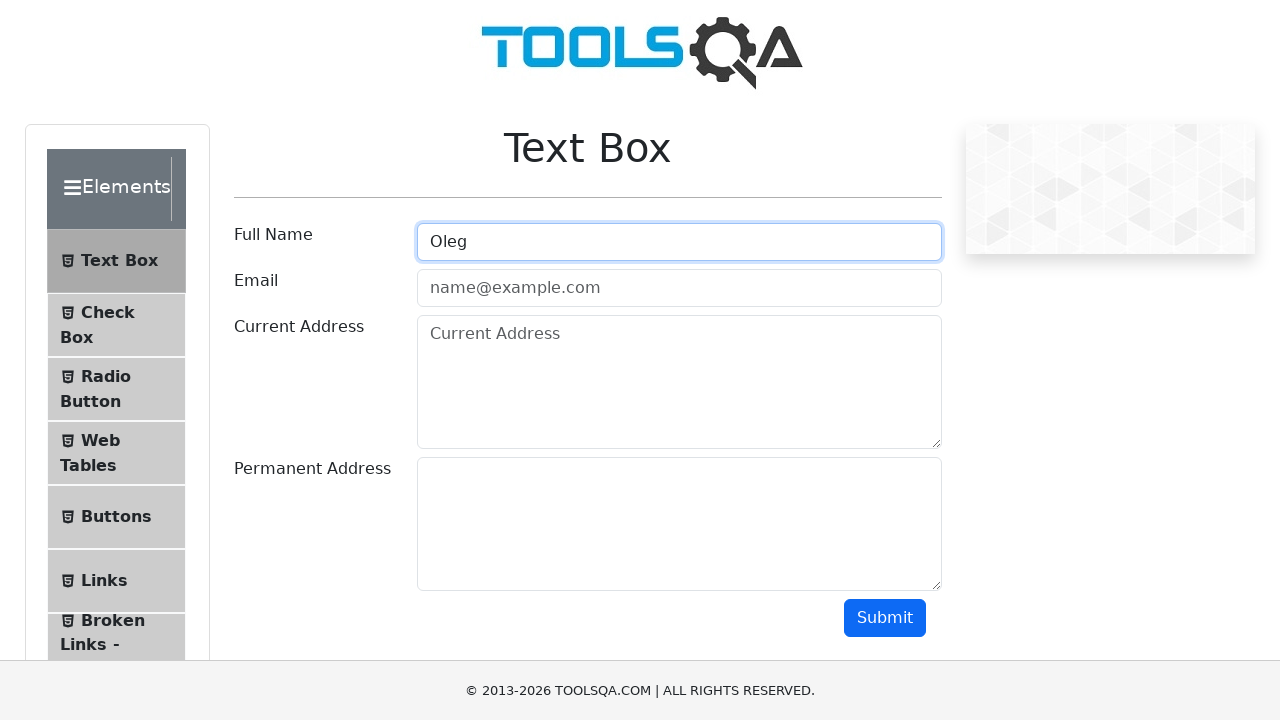

Form submission result appeared
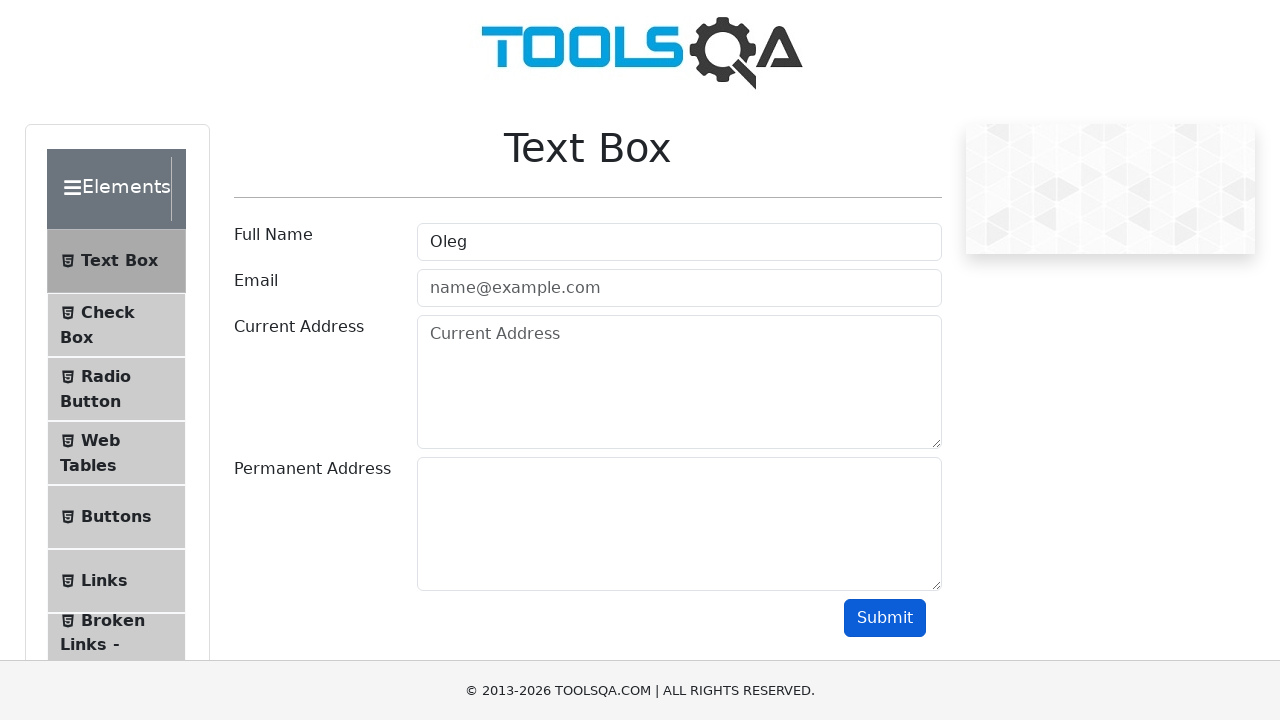

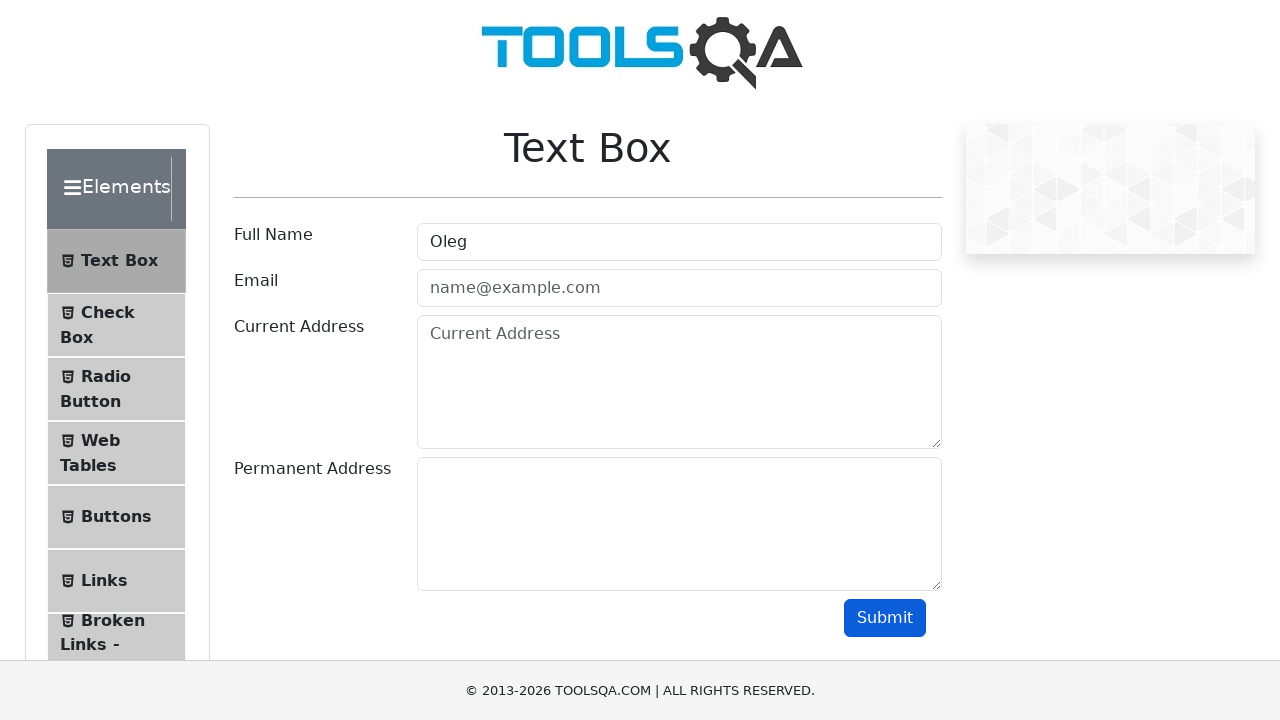